Tests dropdown functionality by iterating through all options in a select dropdown element and selecting each option one by one to verify the dropdown works correctly.

Starting URL: https://syntaxprojects.com/basic-select-dropdown-demo.php

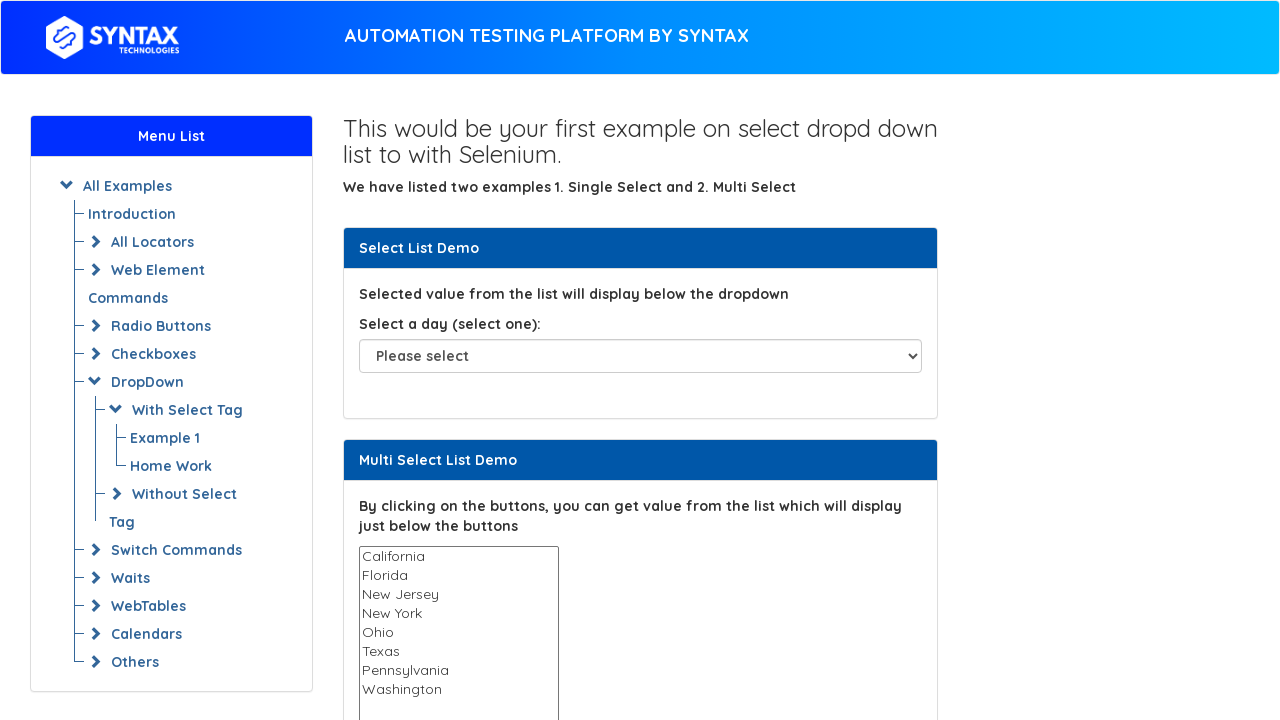

Located the dropdown element with id 'select-demo'
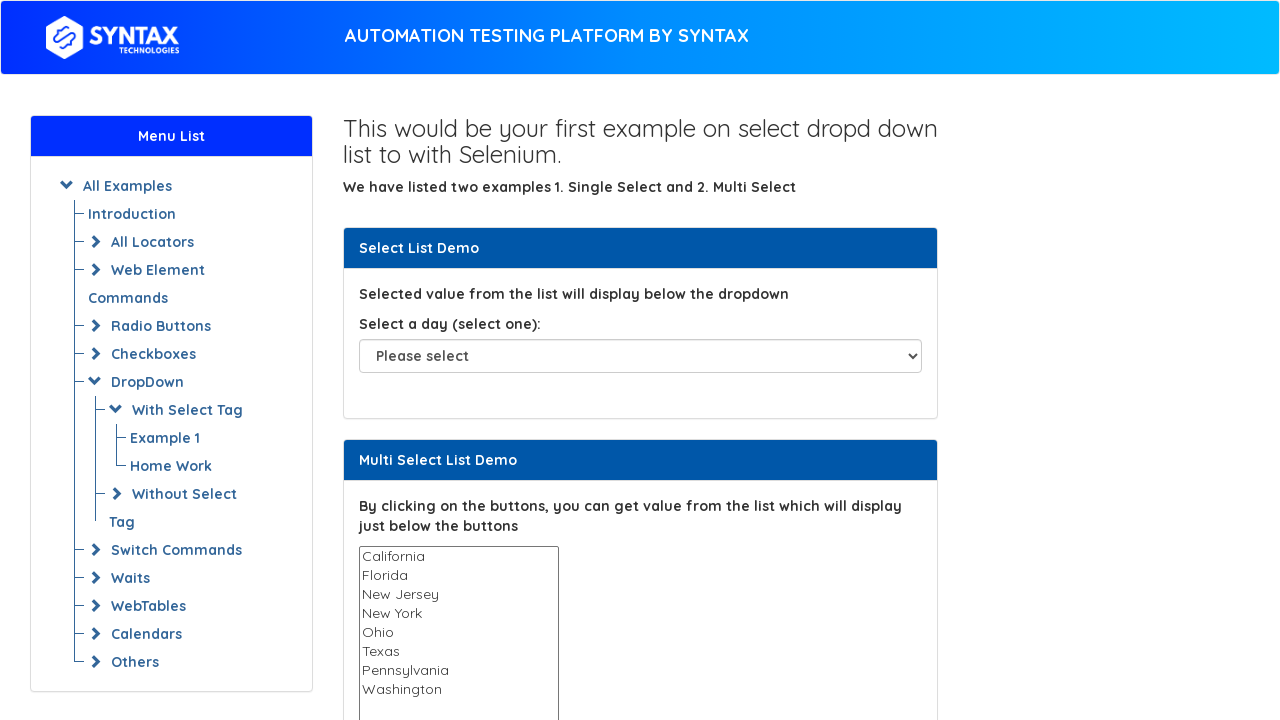

Retrieved all options from the dropdown
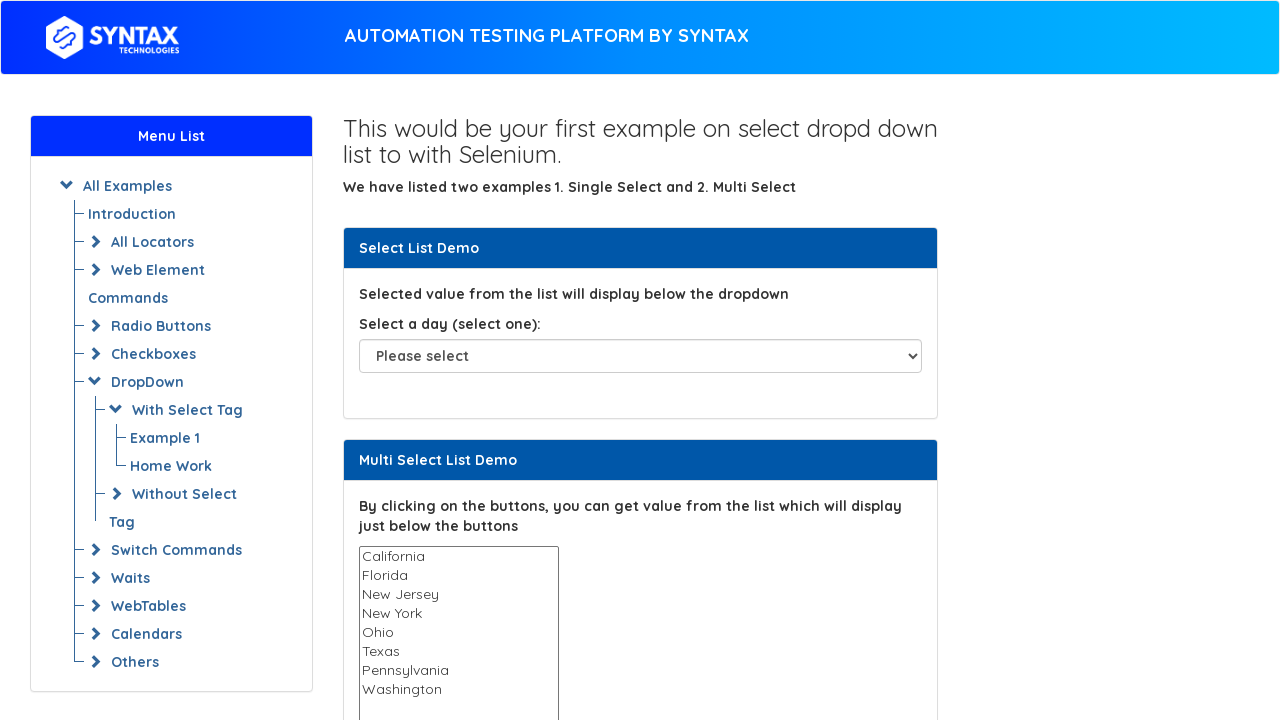

Selected dropdown option 0: Please select on #select-demo
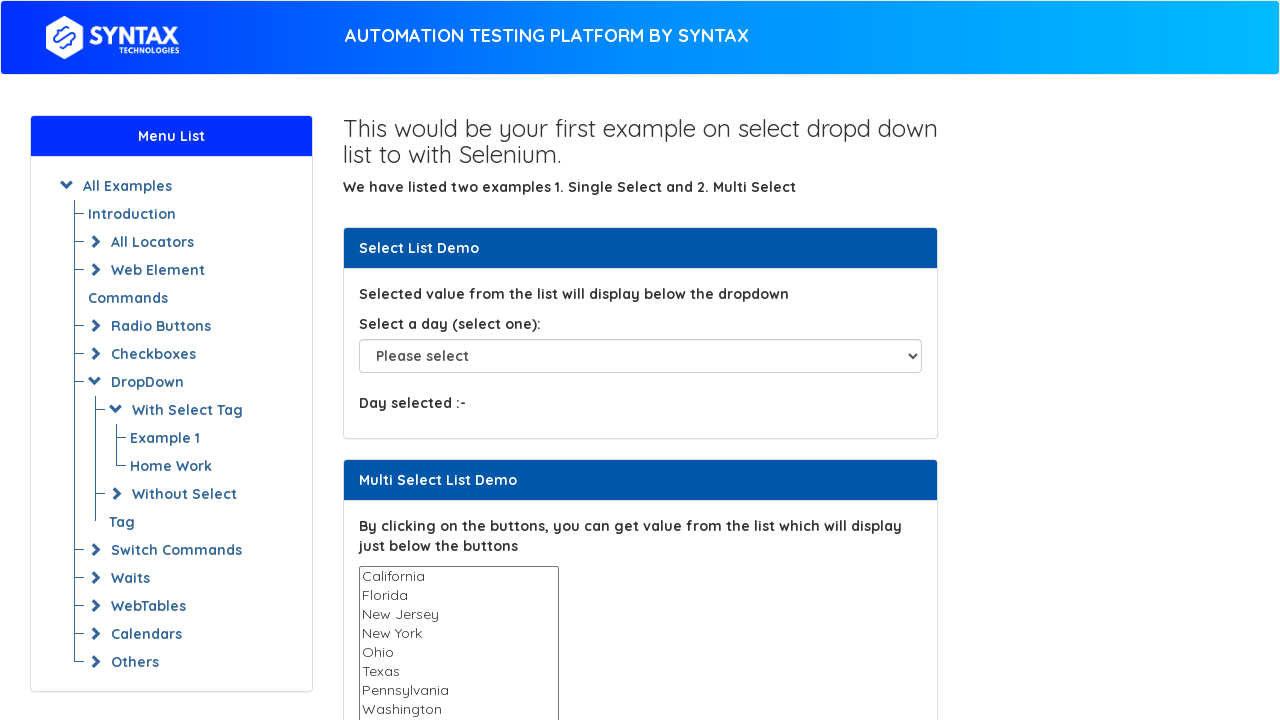

Waited 500ms to observe selection of option 0
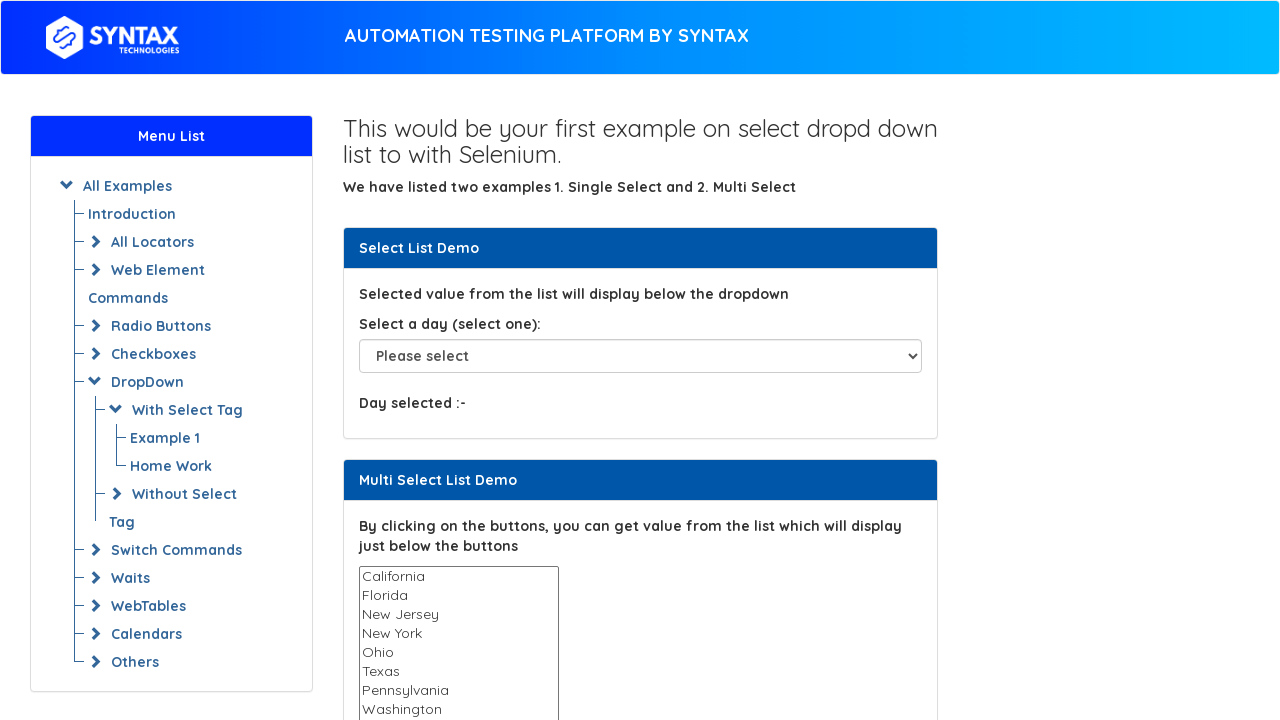

Selected dropdown option 1: Sunday on #select-demo
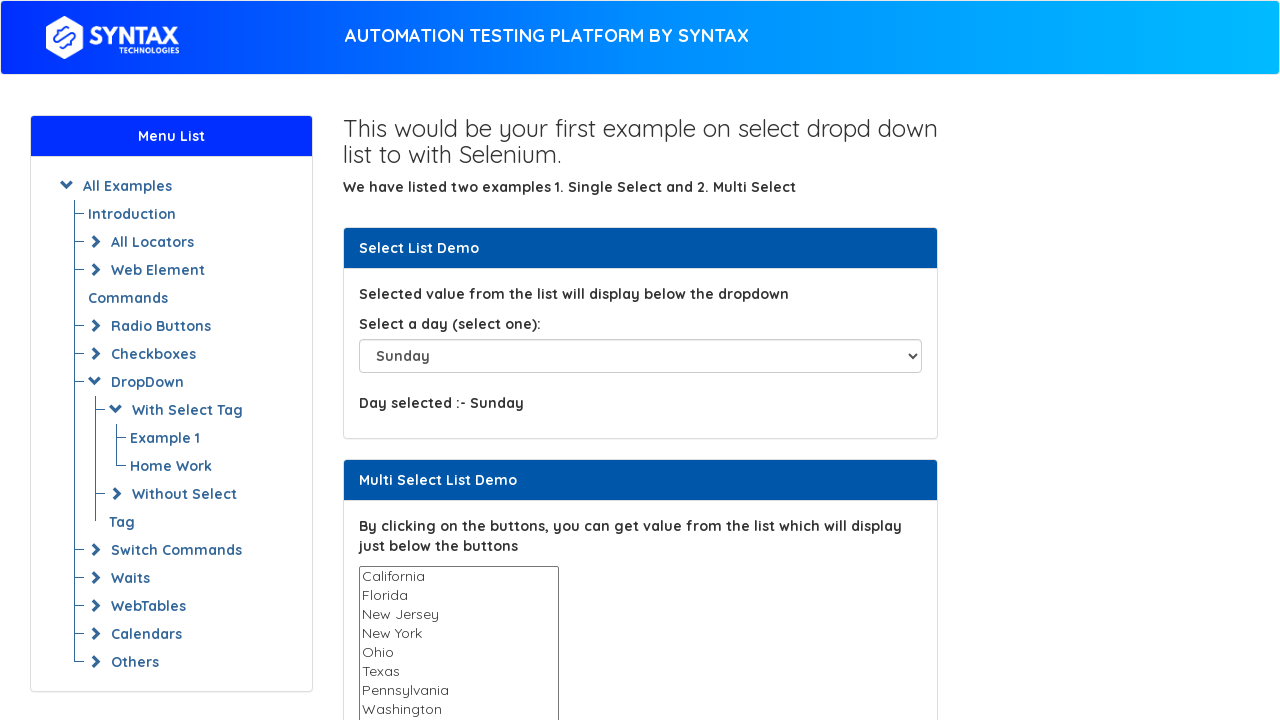

Waited 500ms to observe selection of option 1
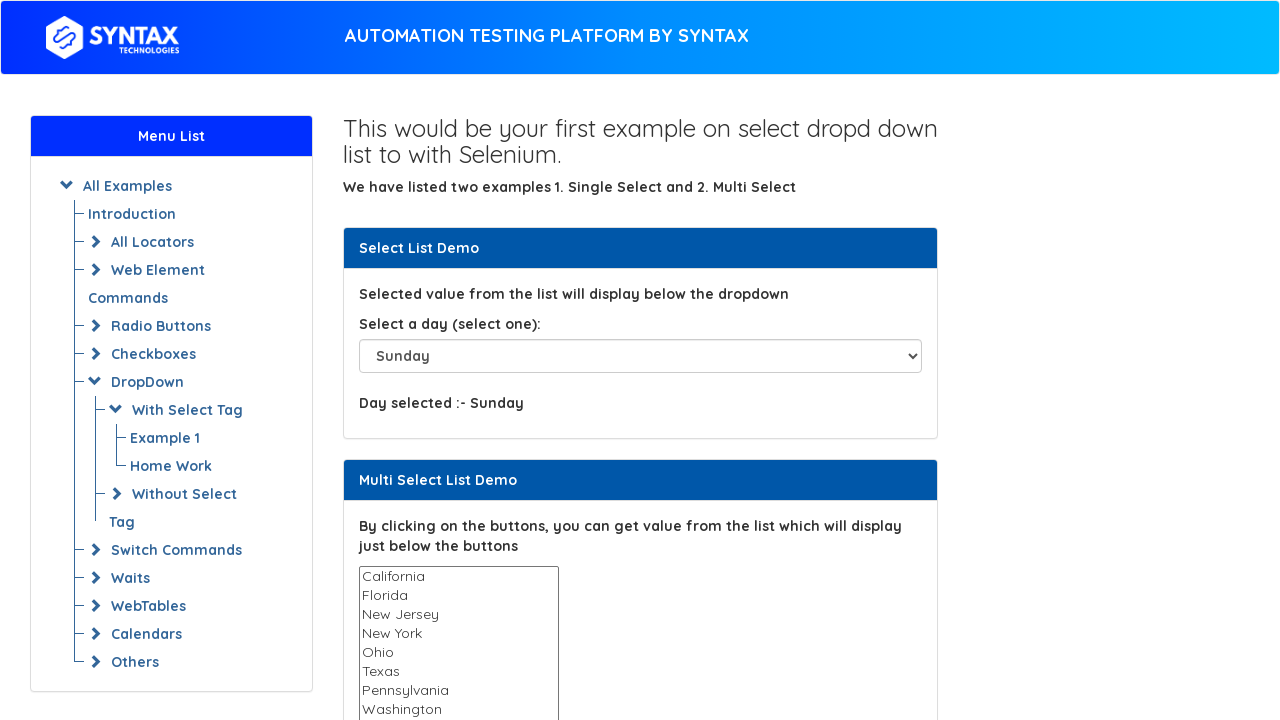

Selected dropdown option 2: Monday on #select-demo
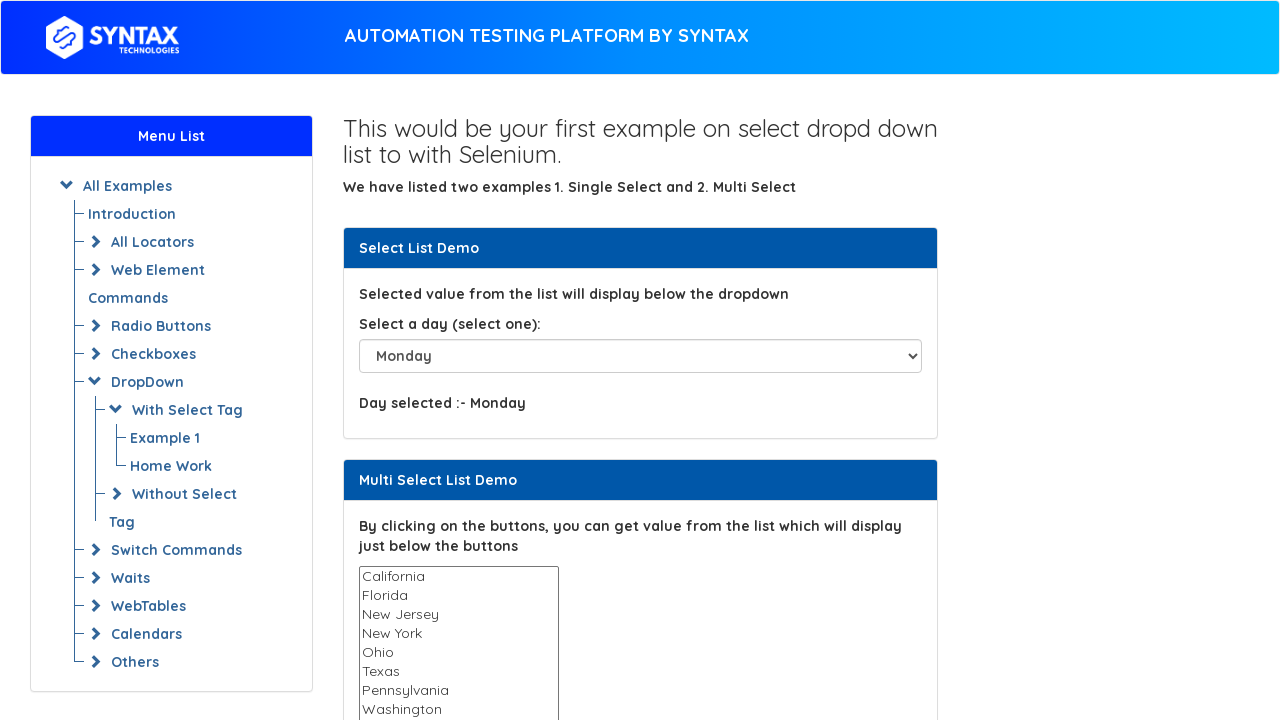

Waited 500ms to observe selection of option 2
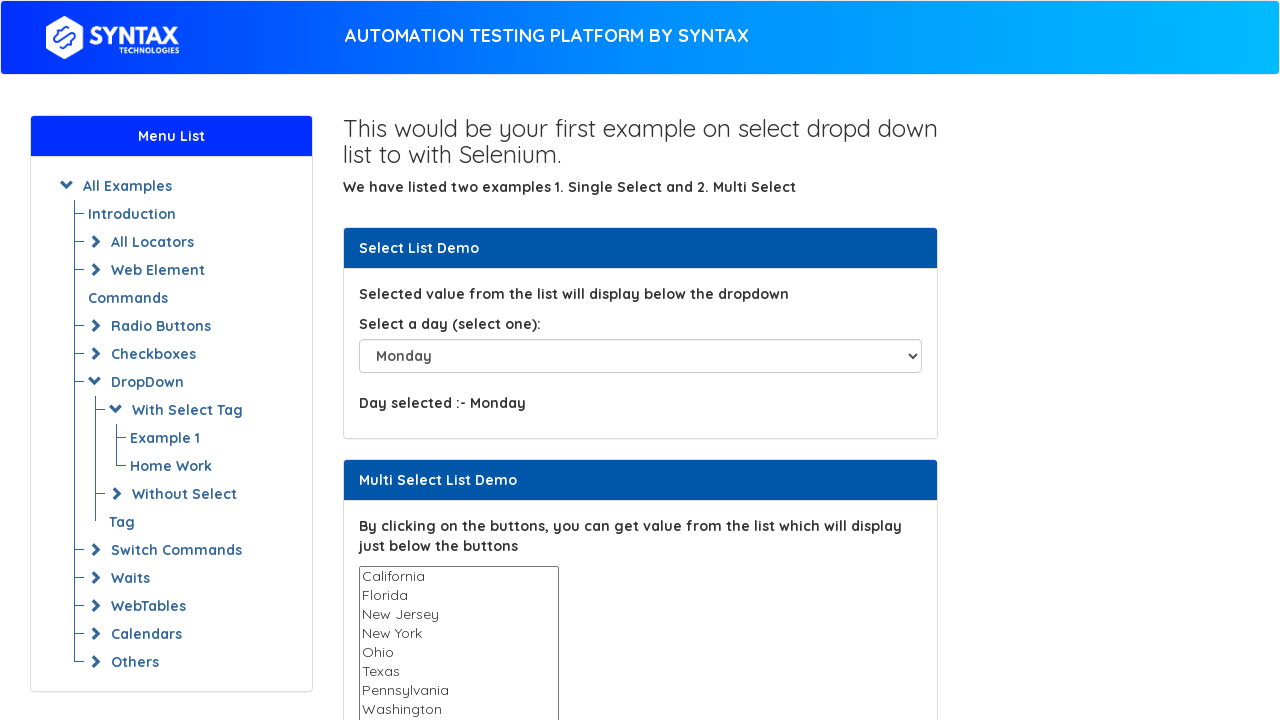

Selected dropdown option 3: Tuesday on #select-demo
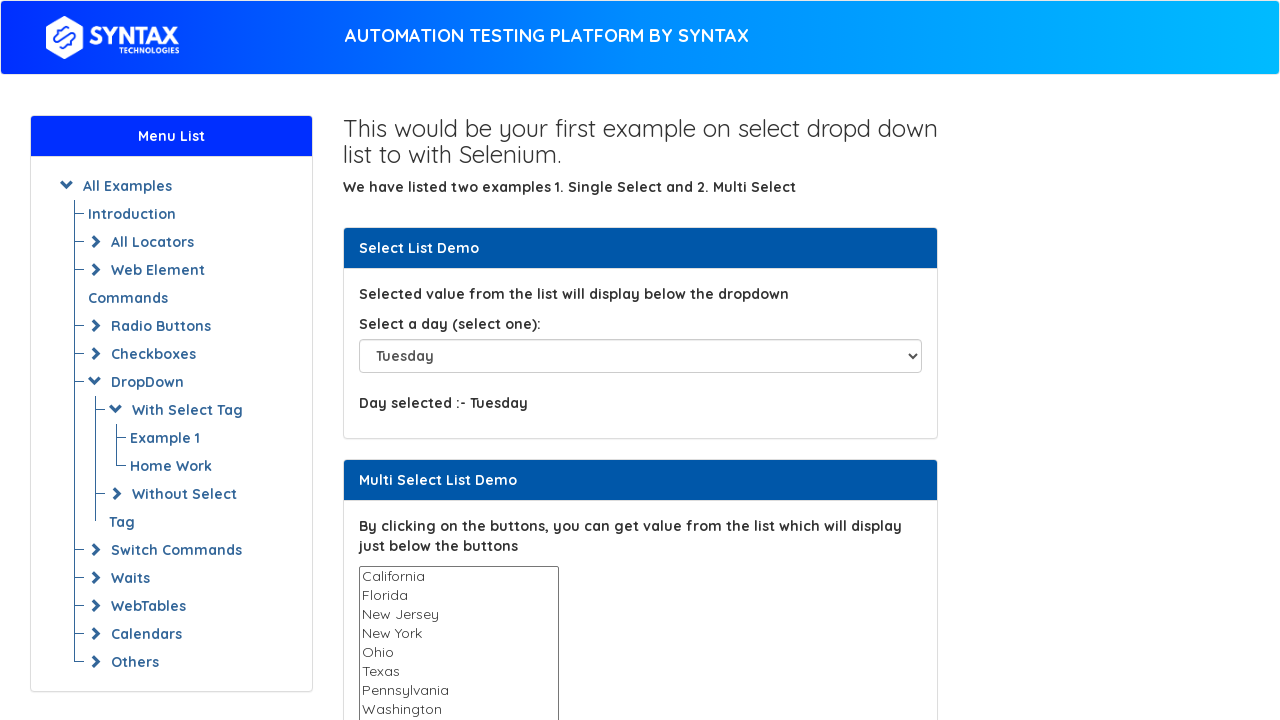

Waited 500ms to observe selection of option 3
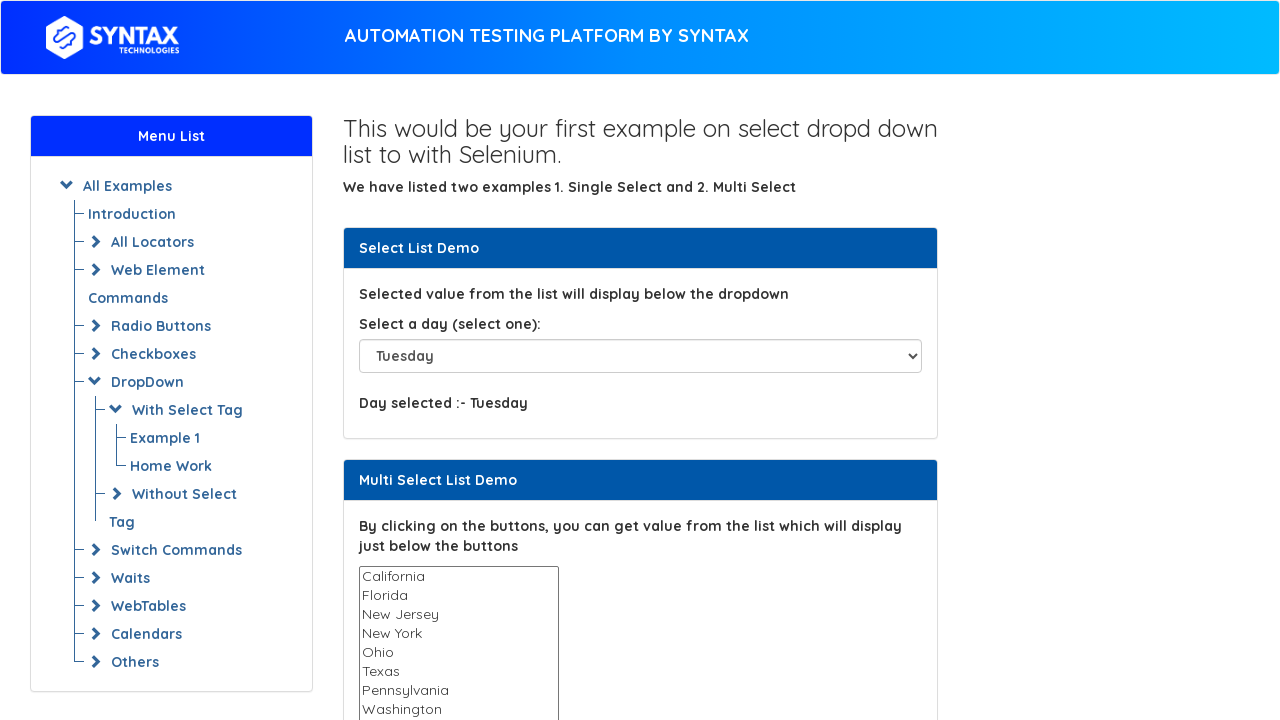

Selected dropdown option 4: Wednesday on #select-demo
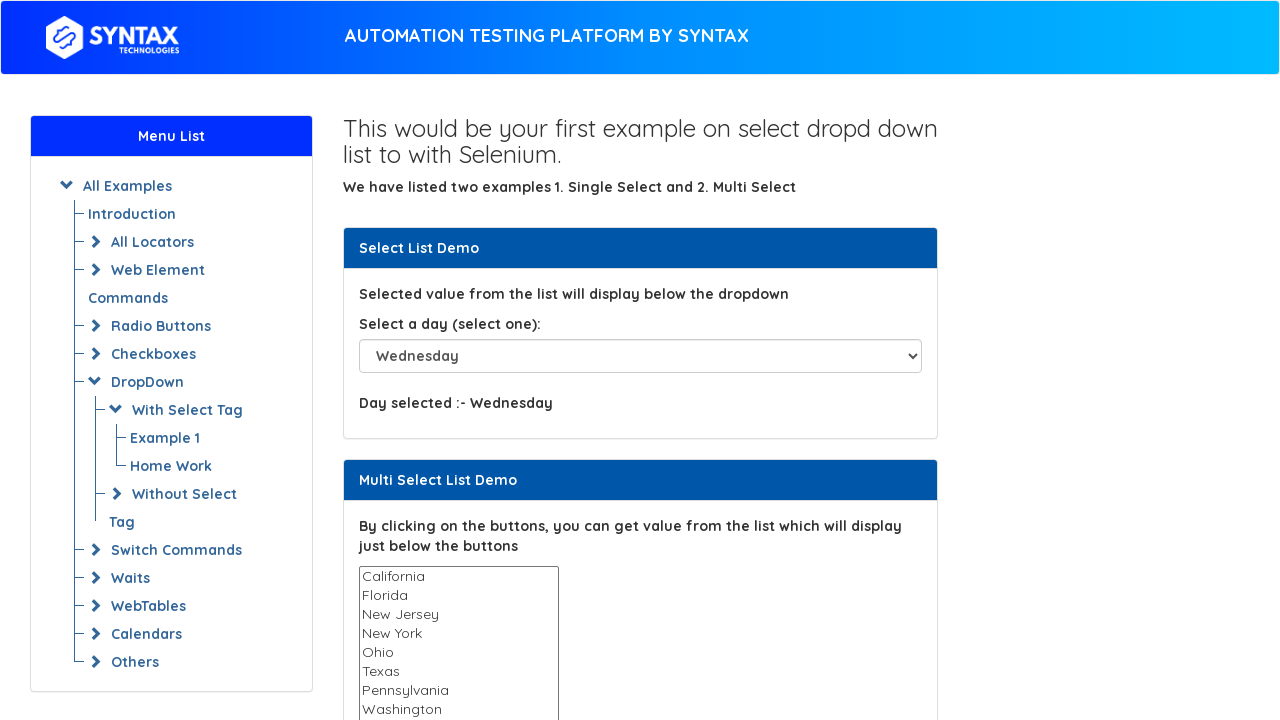

Waited 500ms to observe selection of option 4
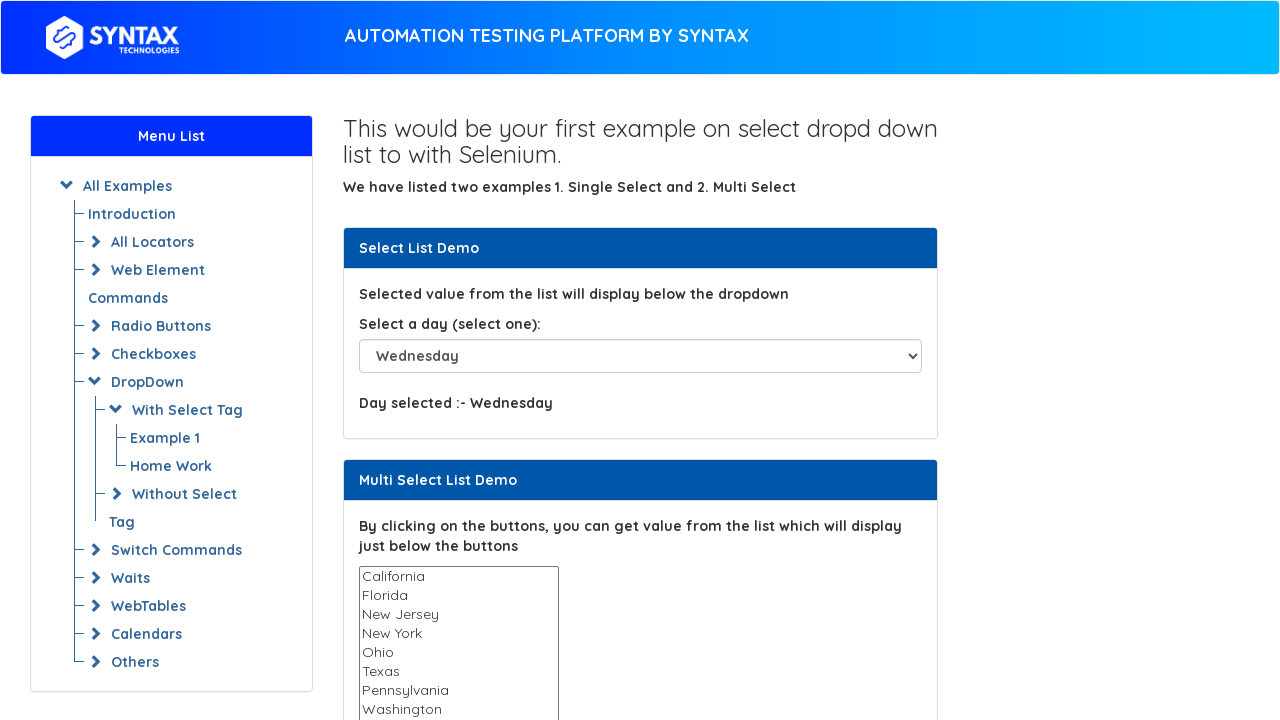

Selected dropdown option 5: Thursday on #select-demo
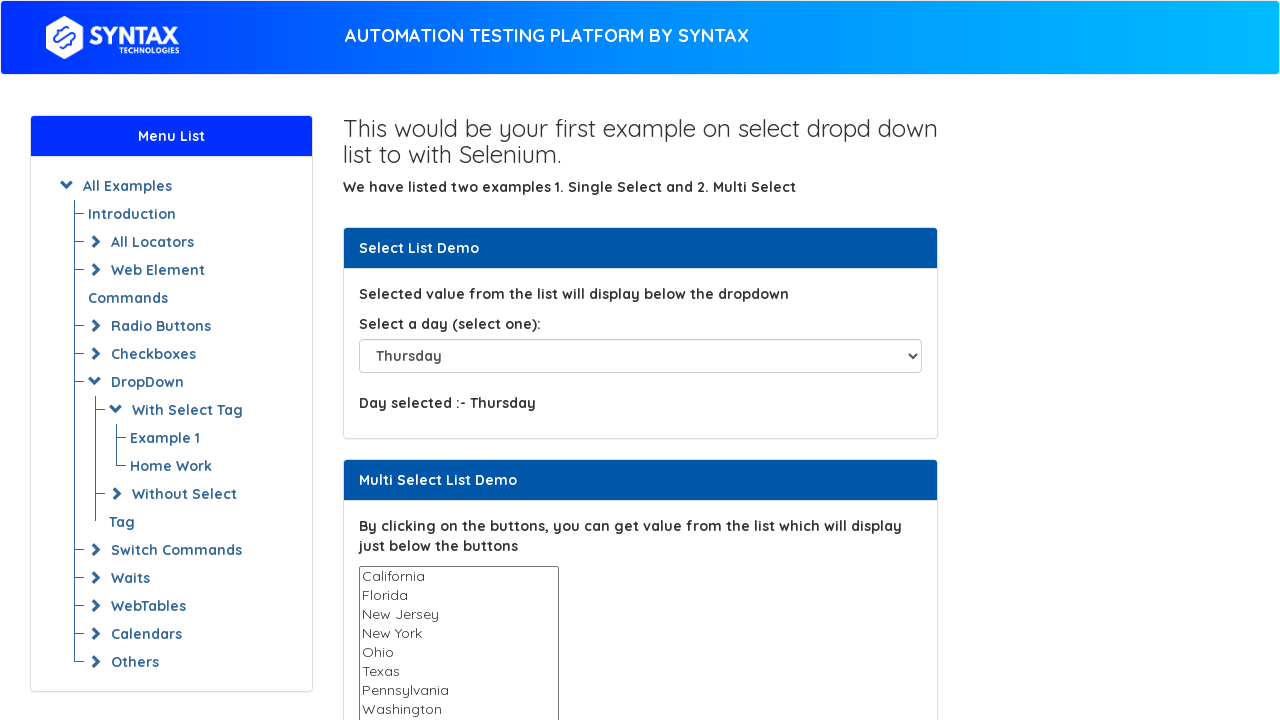

Waited 500ms to observe selection of option 5
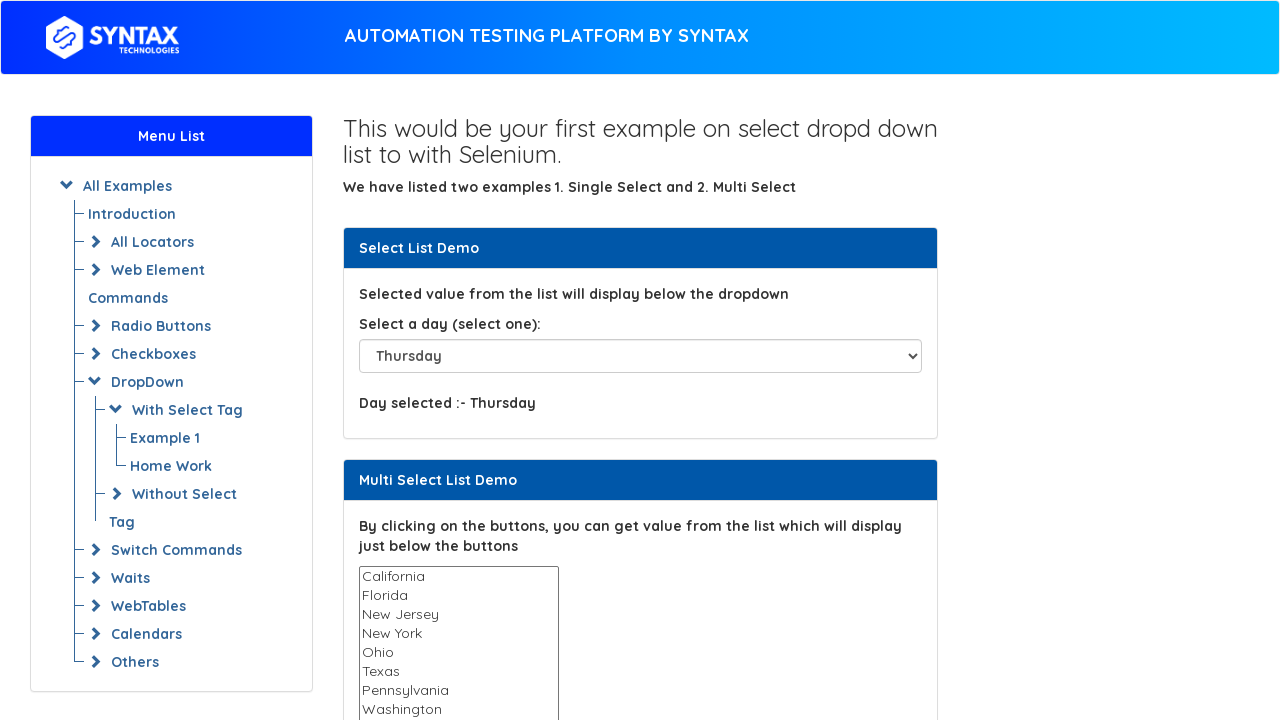

Selected dropdown option 6: Friday on #select-demo
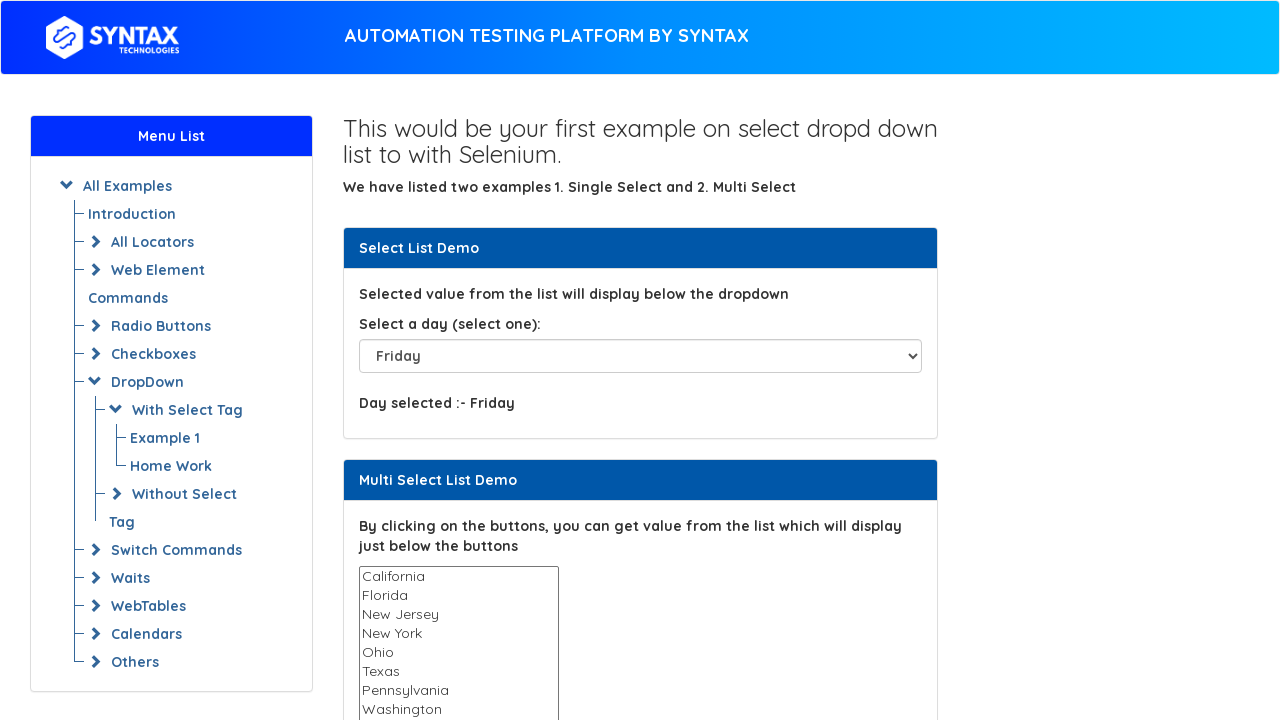

Waited 500ms to observe selection of option 6
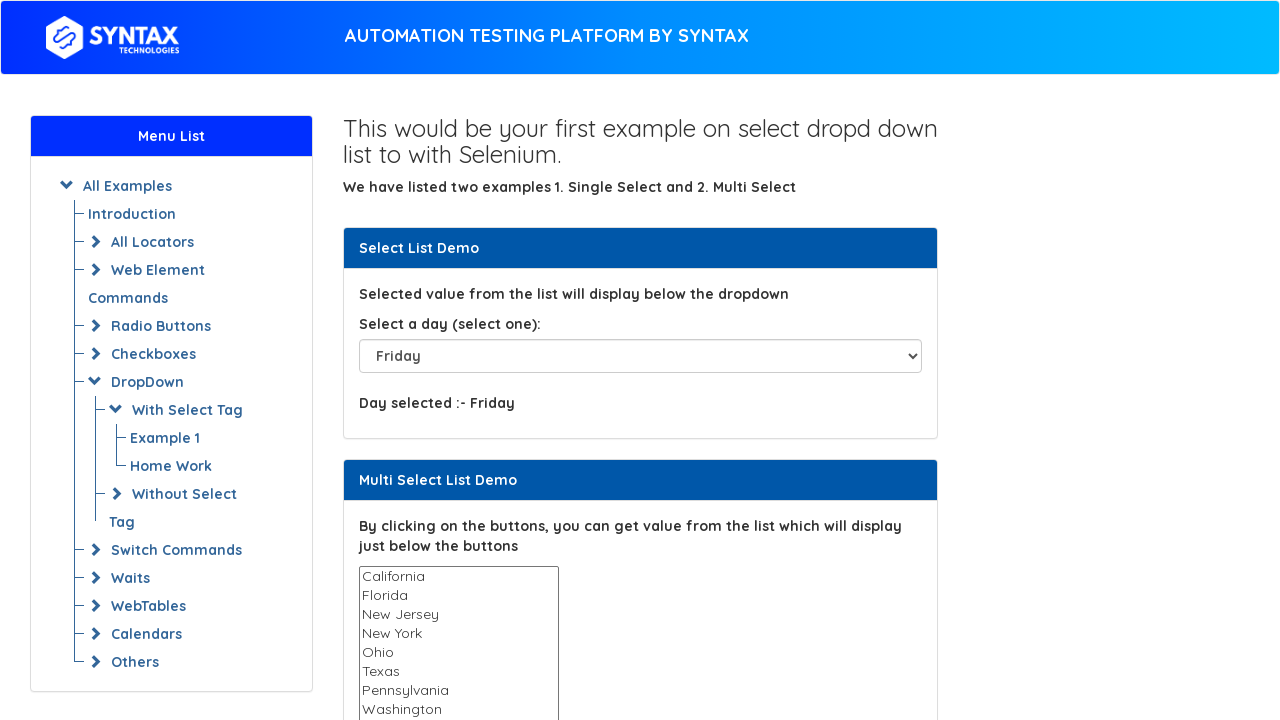

Selected dropdown option 7: Saturday on #select-demo
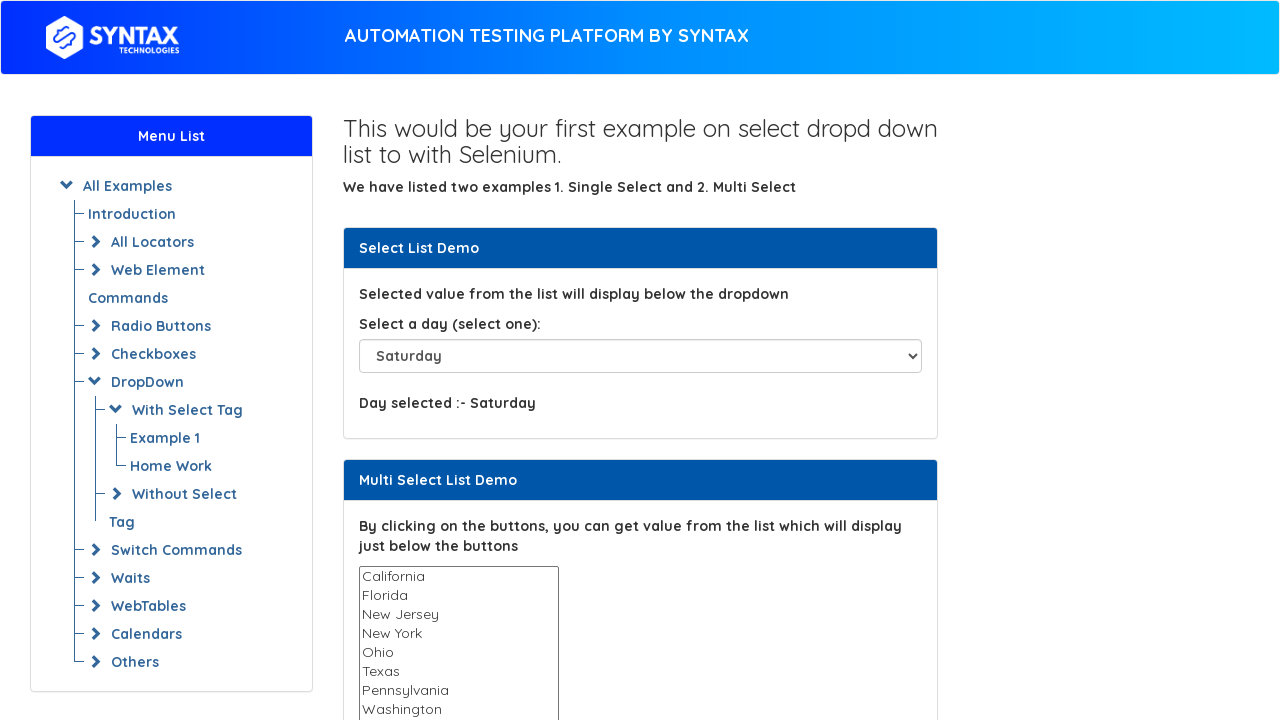

Waited 500ms to observe selection of option 7
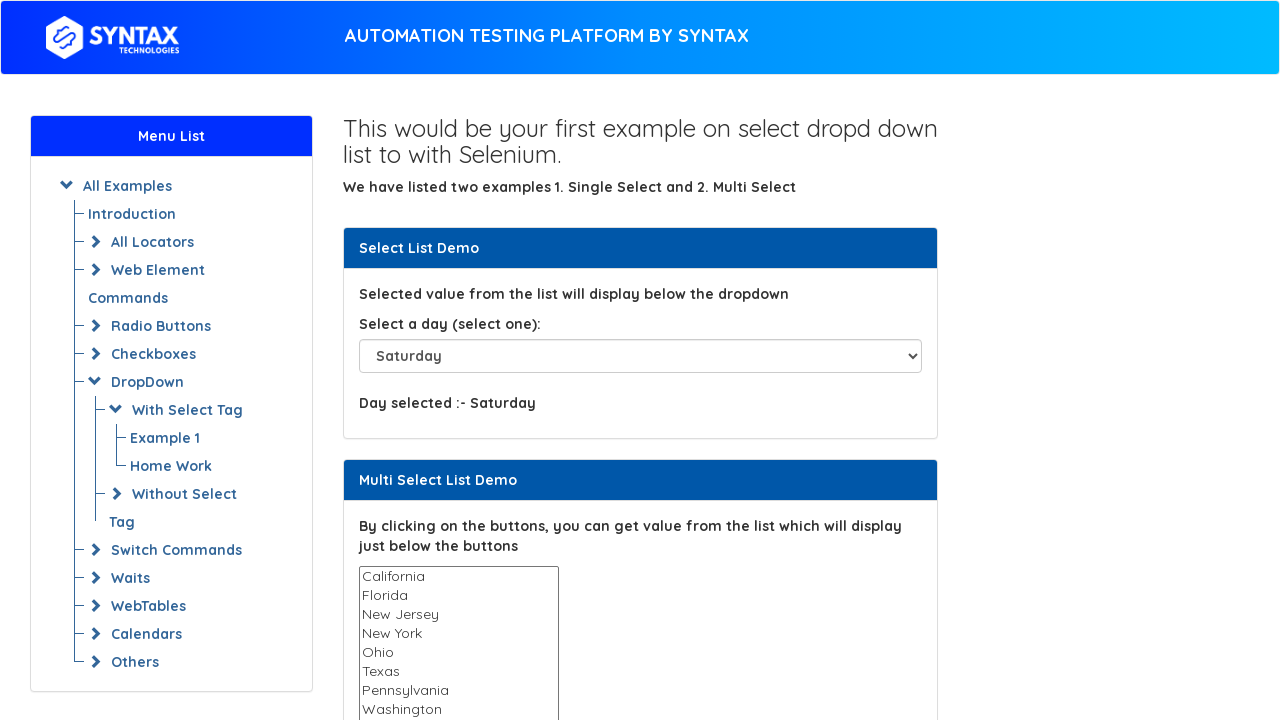

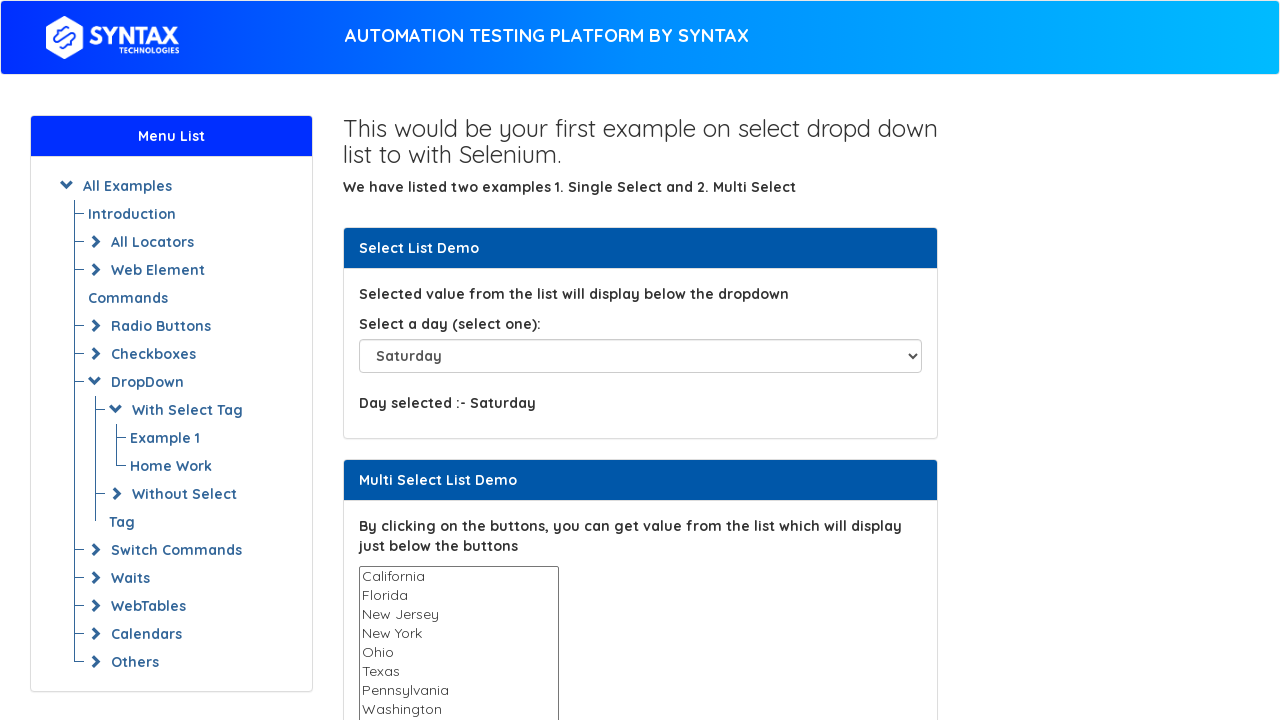